Tests handling of JavaScript confirm dialogs by clicking a button that triggers a confirm dialog and dismissing it

Starting URL: https://the-internet.herokuapp.com/javascript_alerts

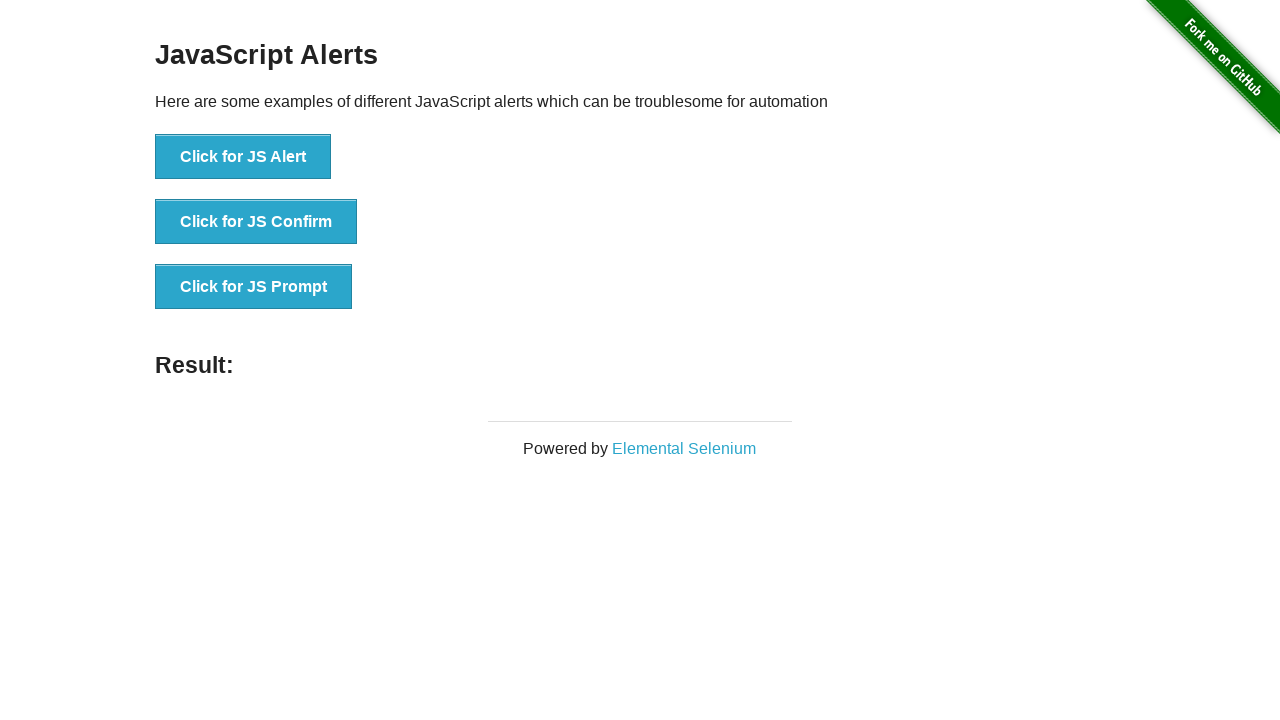

Set up dialog handler to dismiss confirm dialogs
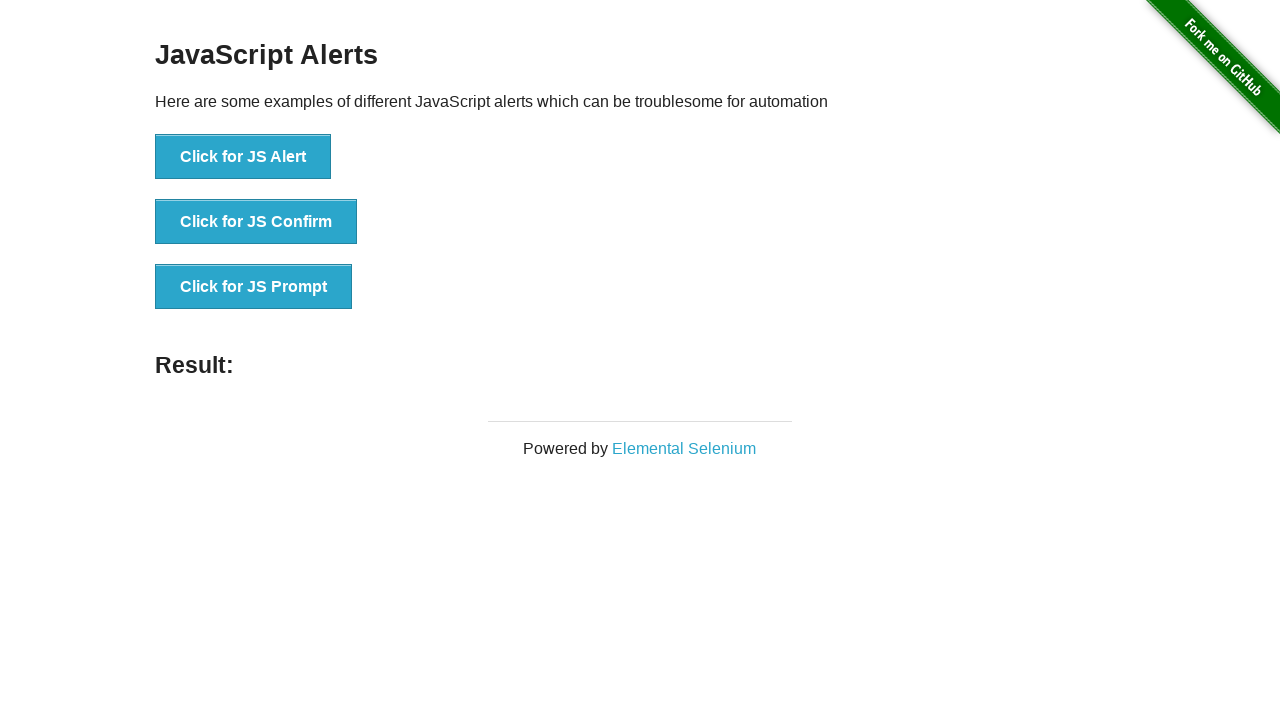

Clicked button to trigger JavaScript confirm dialog at (256, 222) on internal:role=button[name="Click for JS Confirm"i]
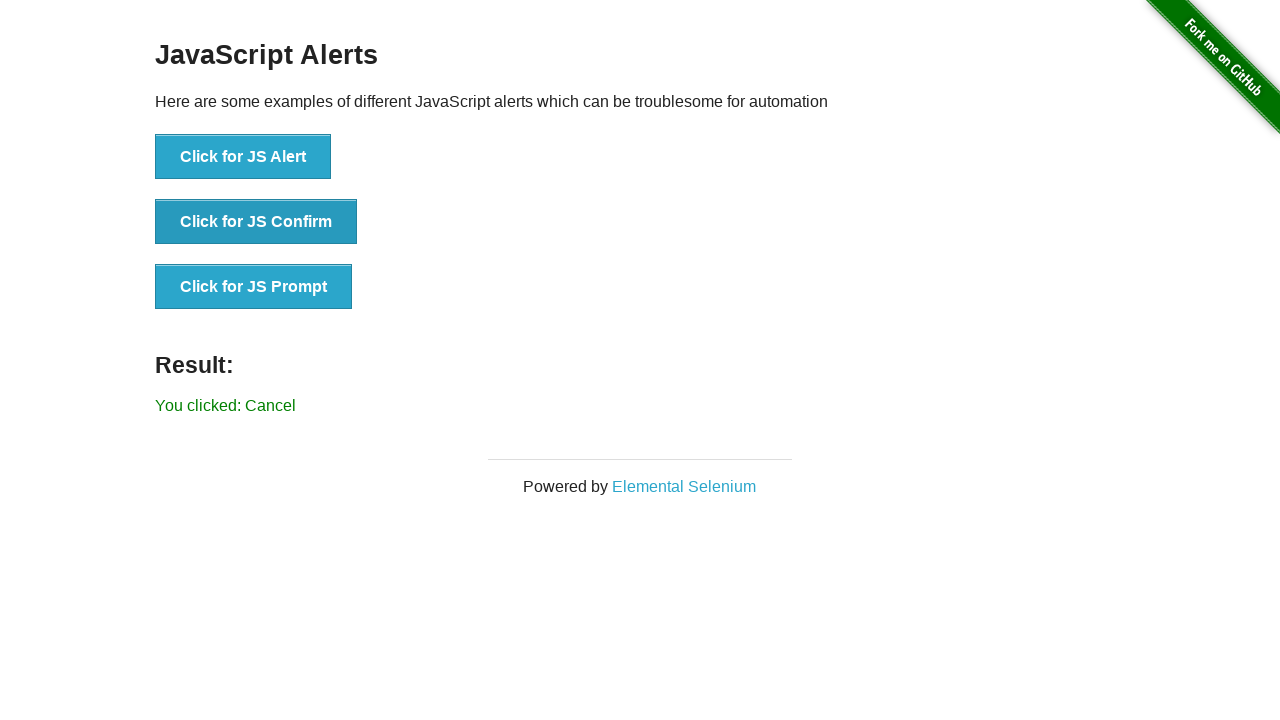

Confirm dialog was dismissed and result element loaded
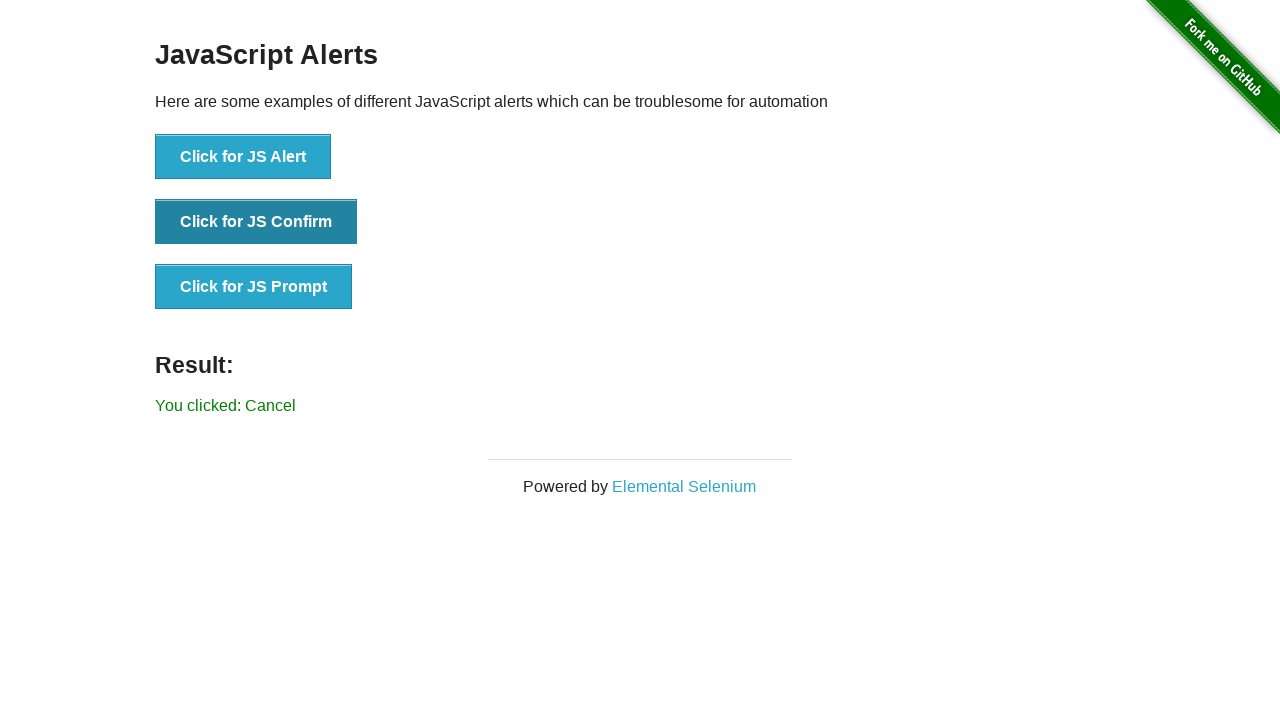

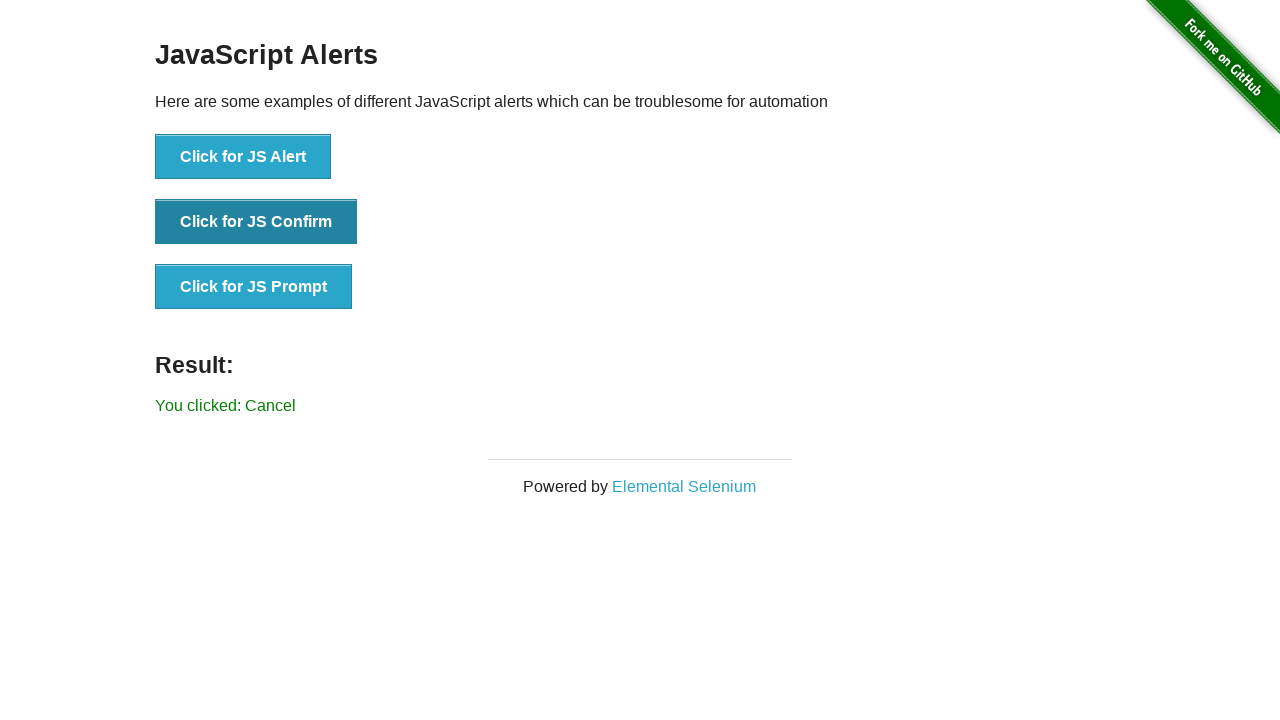